Tests drag and drop functionality by dragging an element from one location and dropping it to another location within an iframe

Starting URL: https://jqueryui.com/droppable/

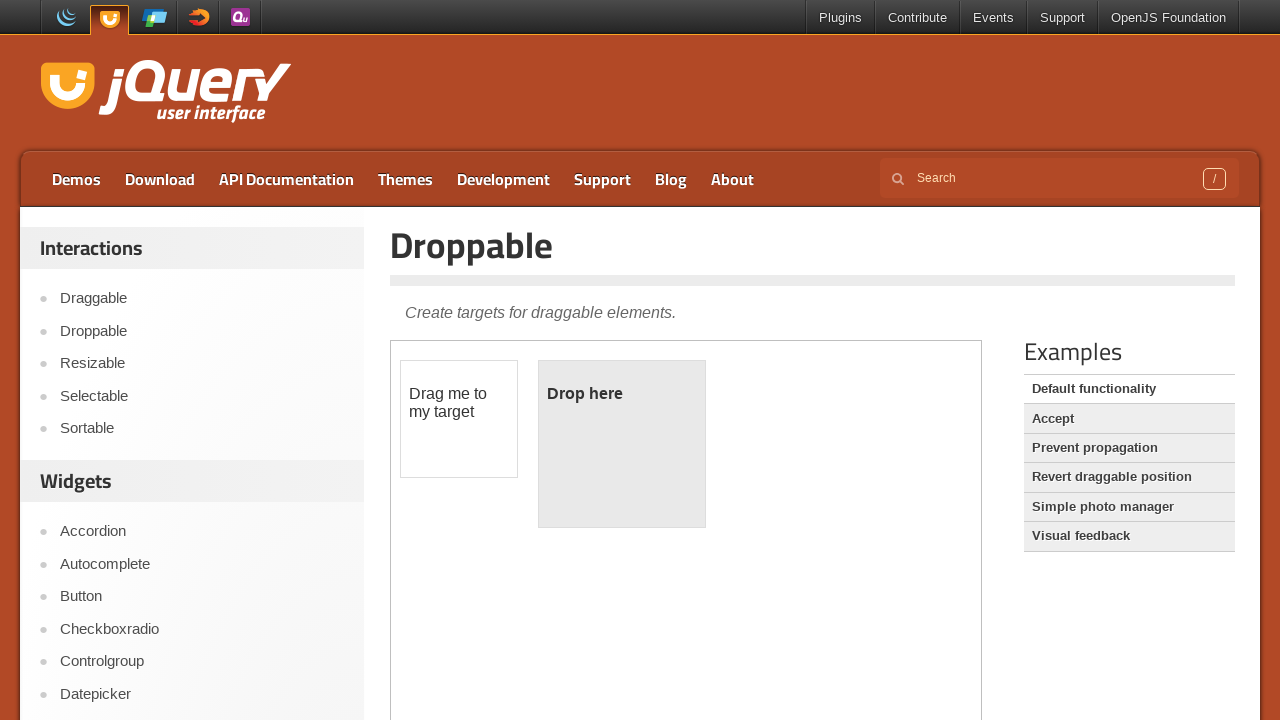

Located the iframe containing the drag and drop demo
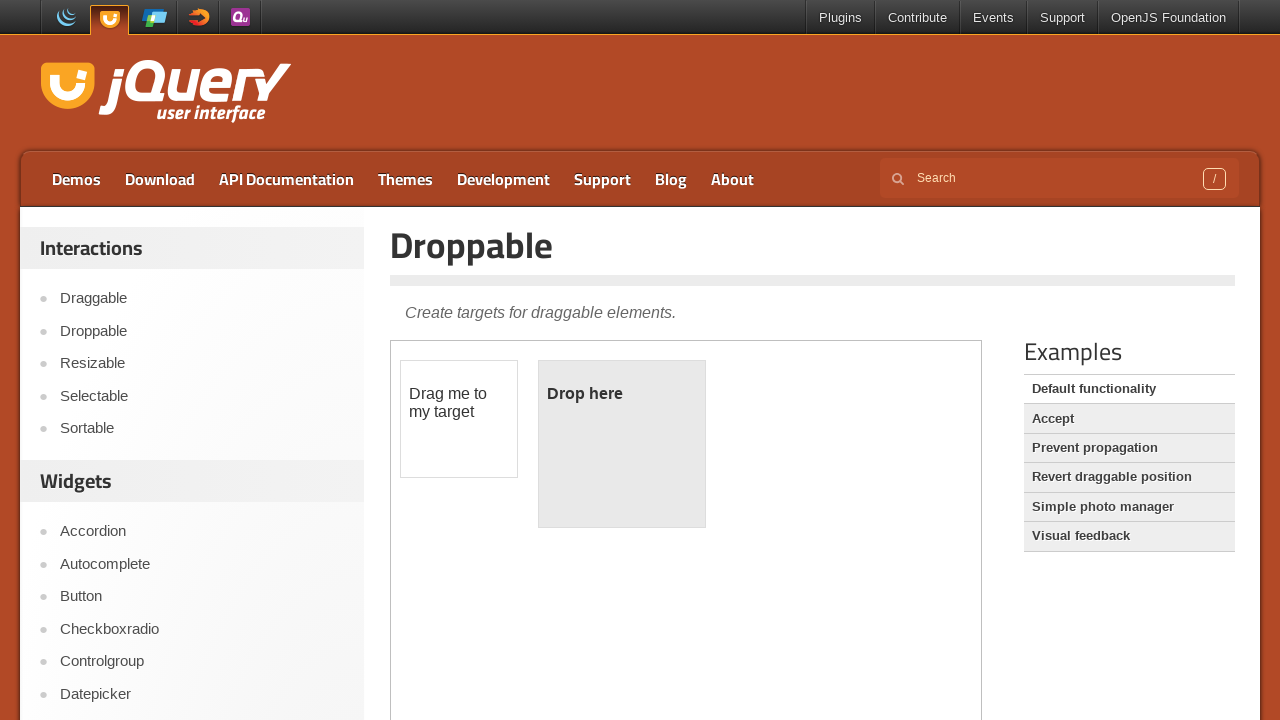

Located the draggable element within the iframe
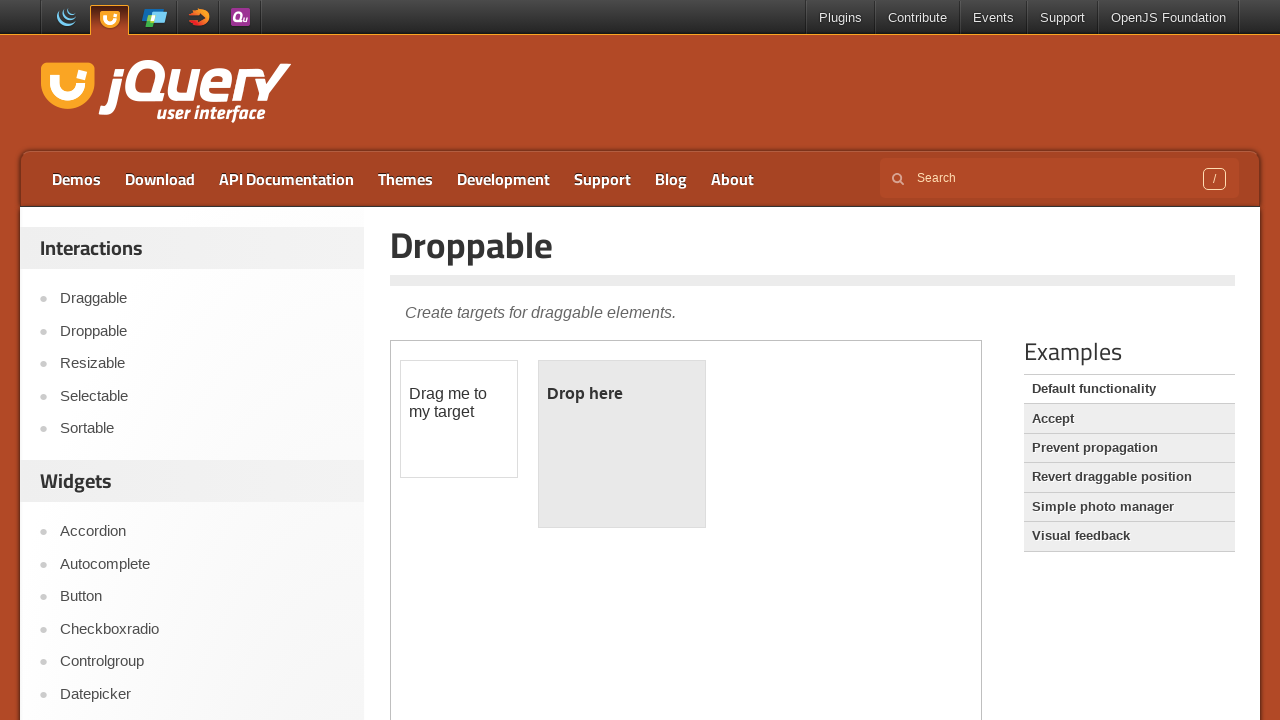

Located the droppable element within the iframe
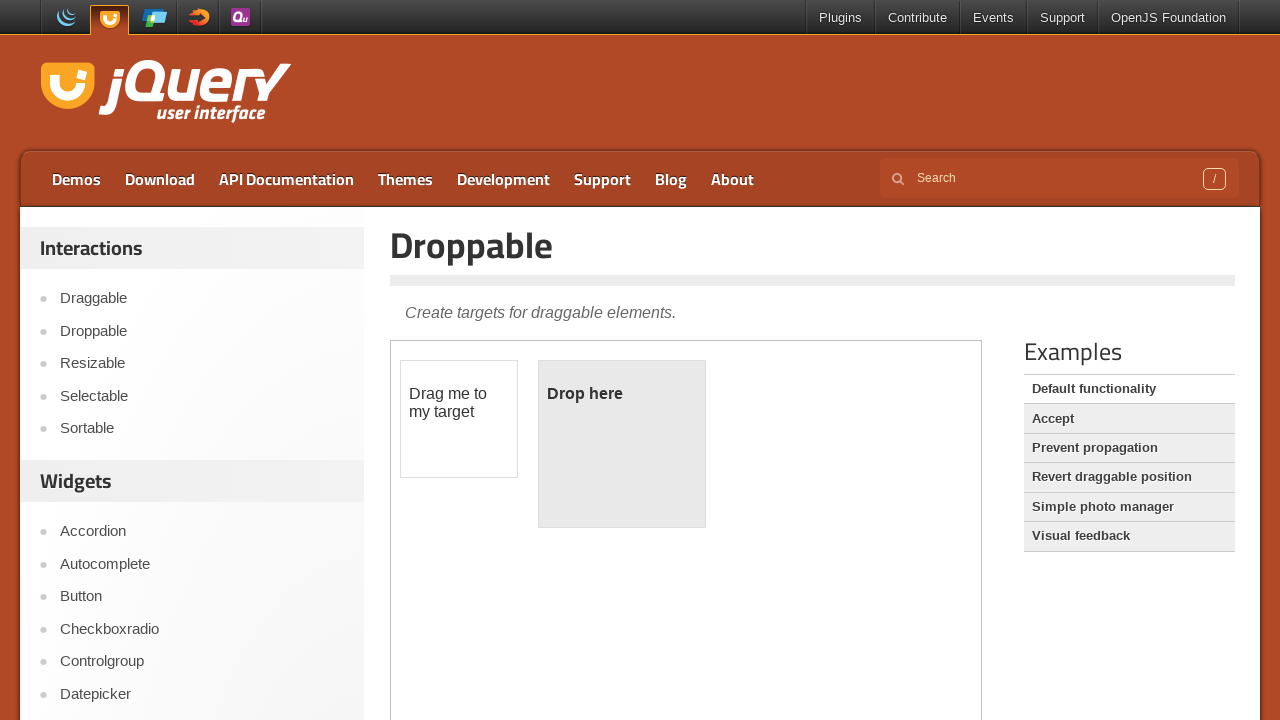

Dragged element from draggable location and dropped it onto droppable element at (622, 444)
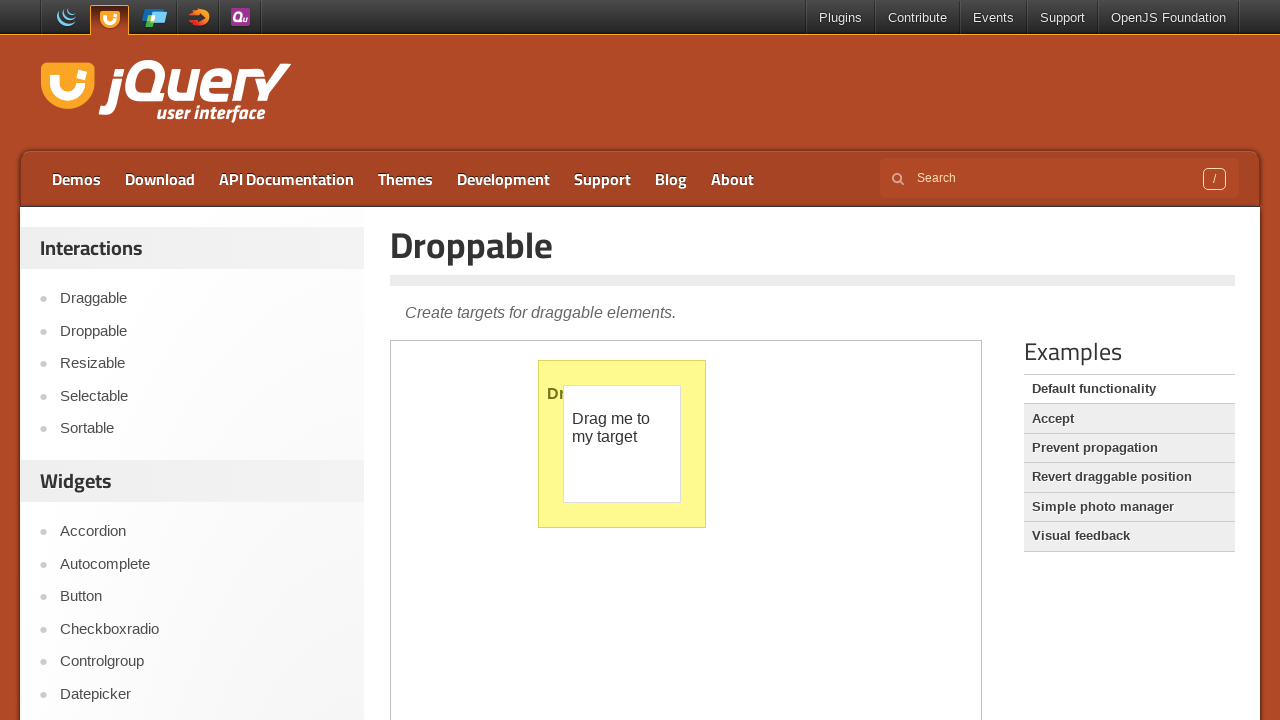

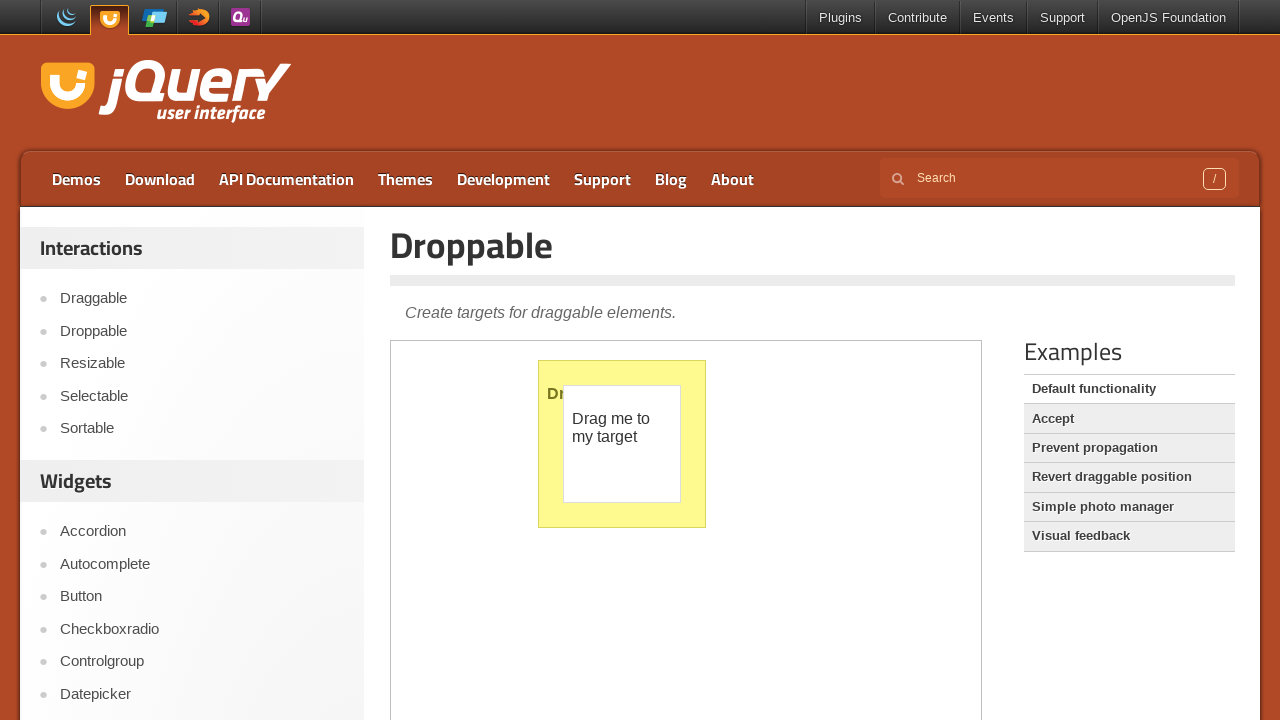